Demonstrates various Playwright selector methods (ID, CSS, XPath, and text selectors) by interacting with form elements on the Sauce Demo practice site, including clicking and filling input fields with different selector syntaxes.

Starting URL: https://saucedemo.com/

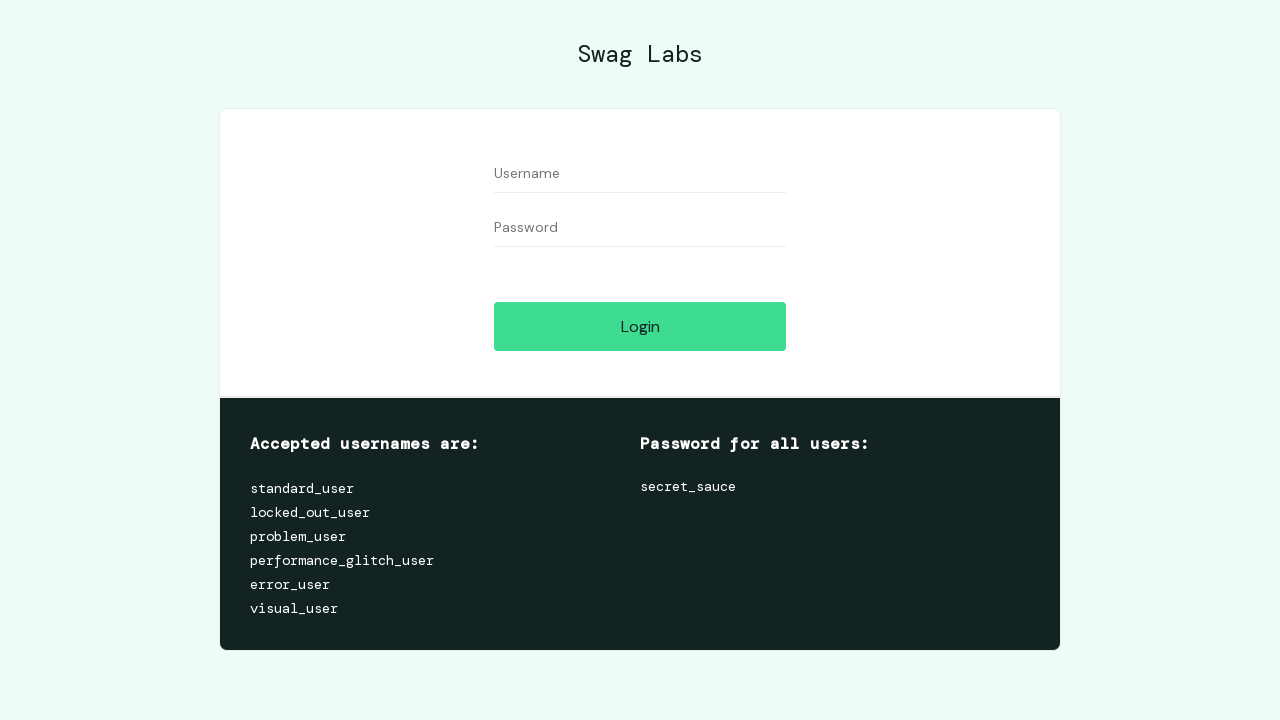

Clicked username field using ID selector at (640, 174) on [id="user-name"]
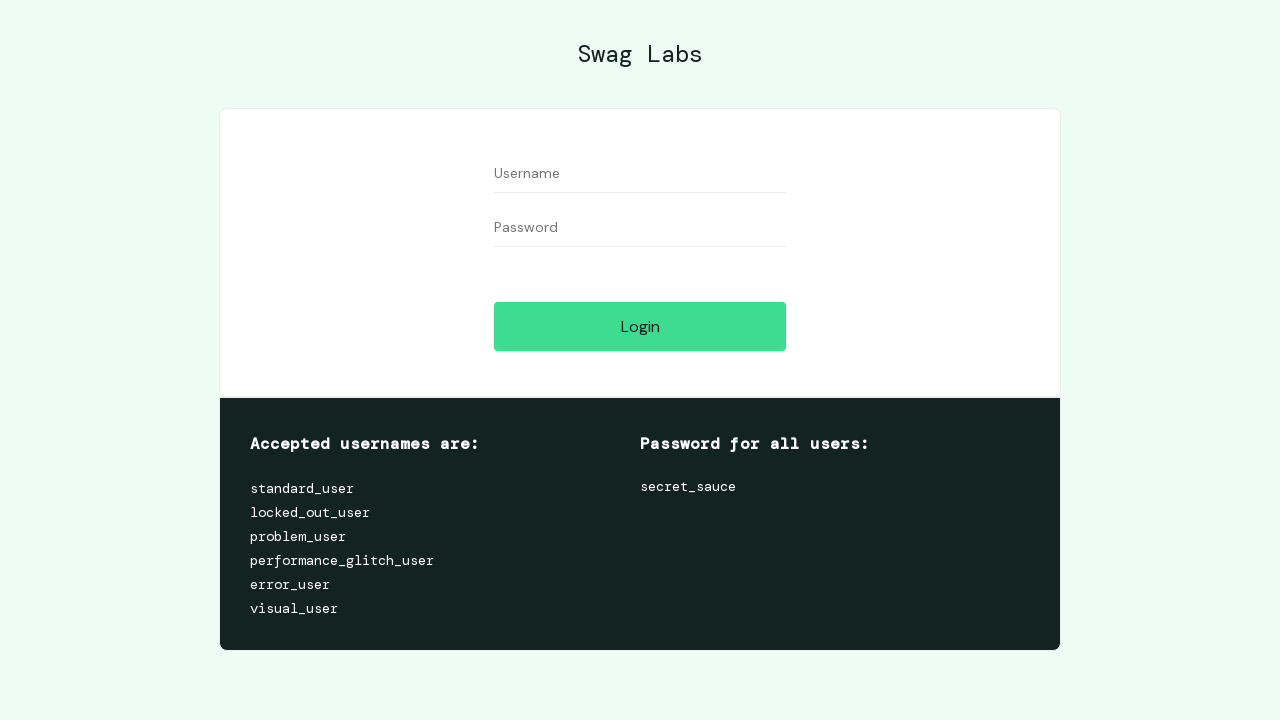

Clicked username field using ID selector with locator at (640, 174) on [id="user-name"]
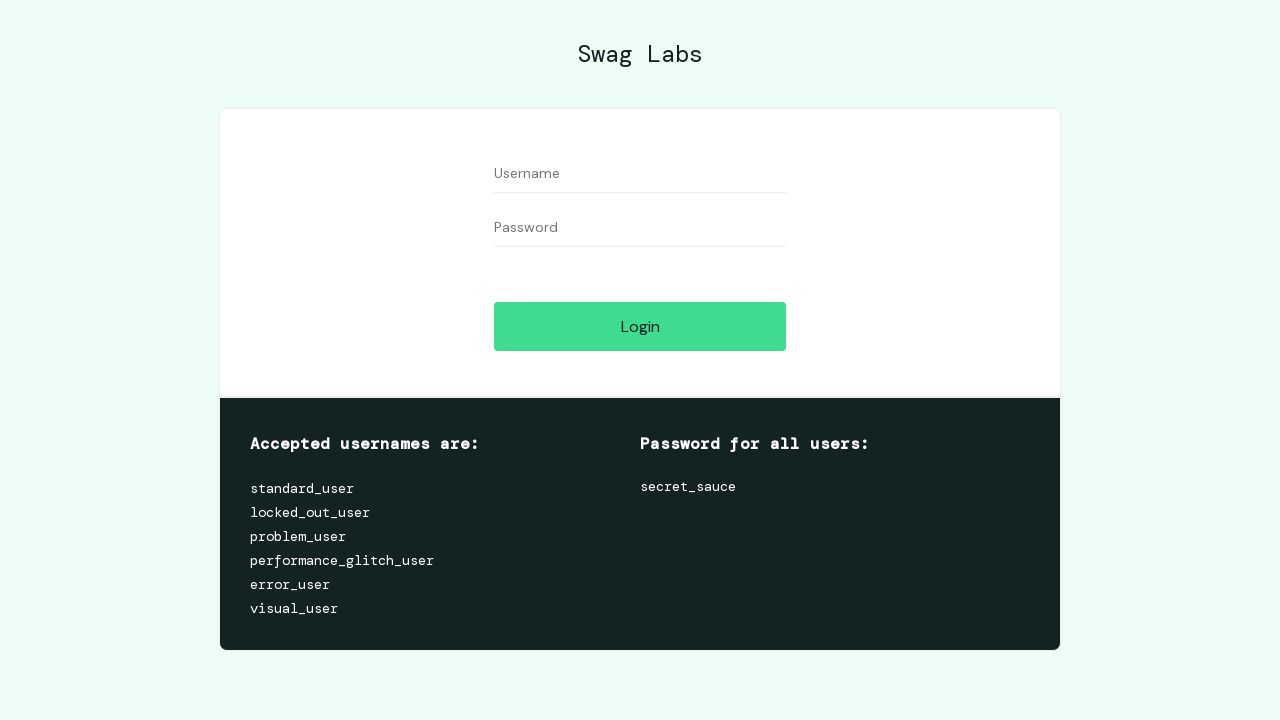

Filled username field with 'Krishna' using ID selector on [id="user-name"]
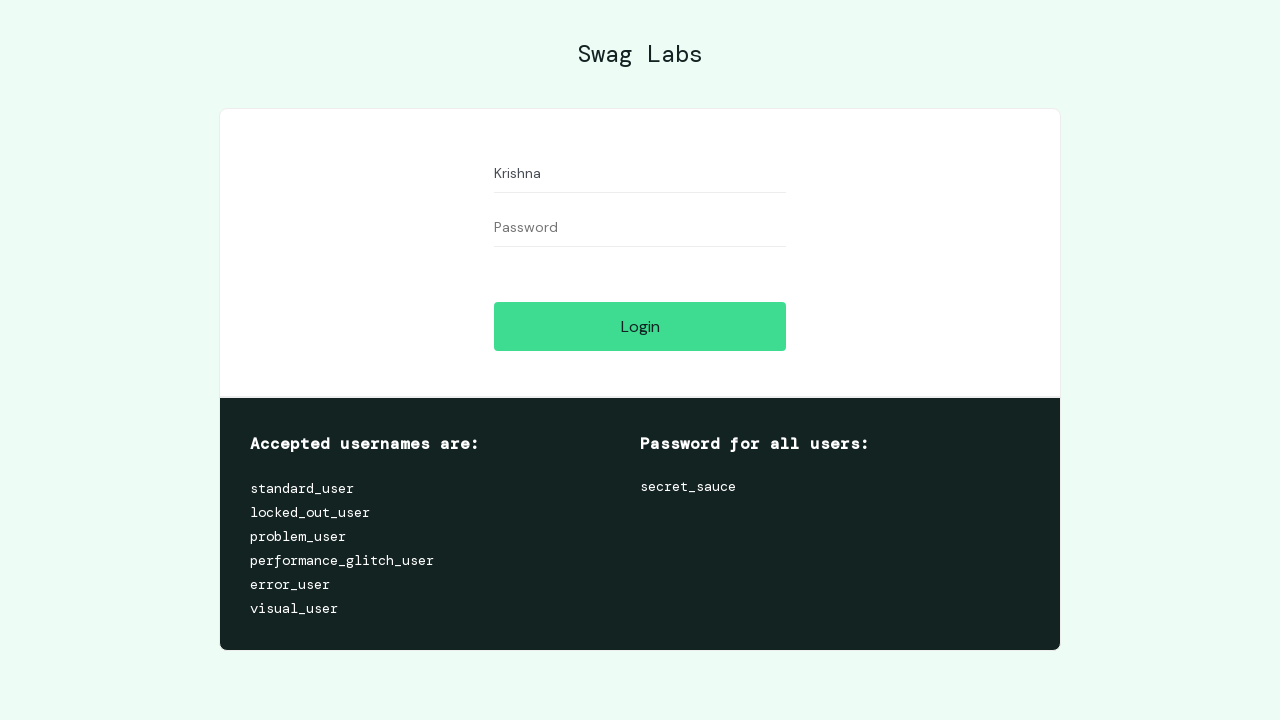

Filled username field with 'Radha' using ID selector on [id="user-name"]
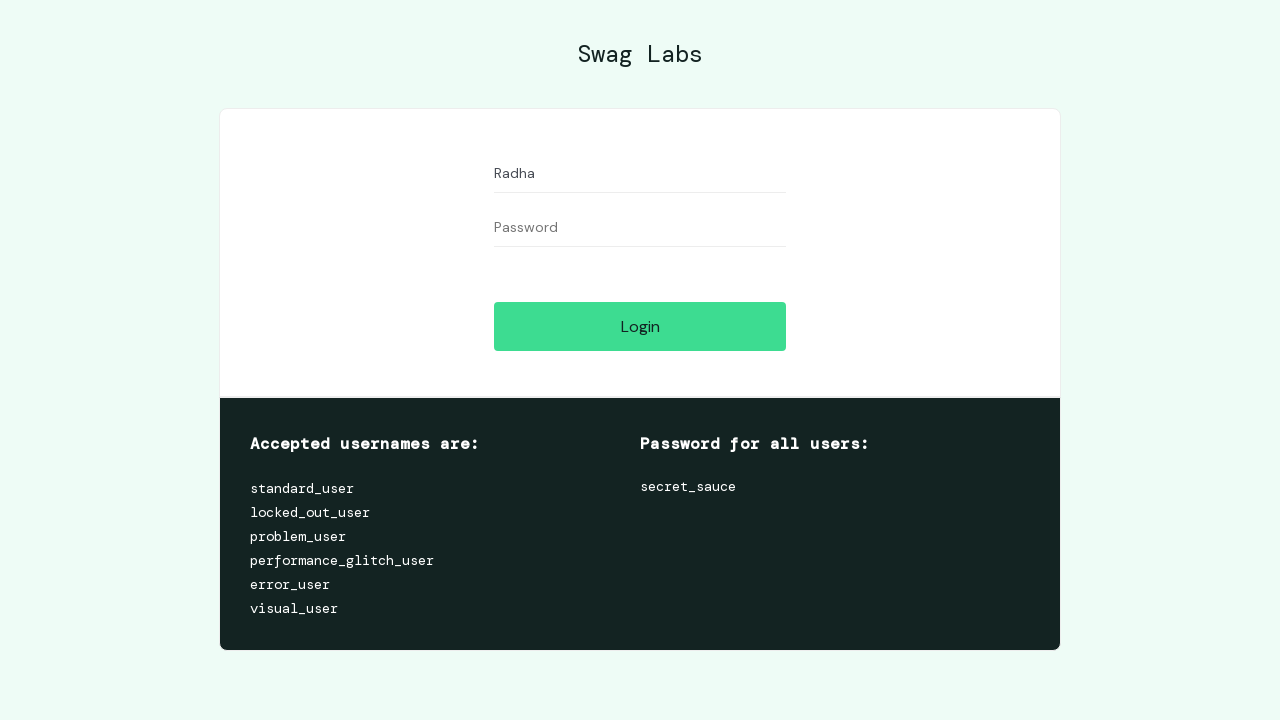

Clicked login button using CSS selector at (640, 326) on #login-button
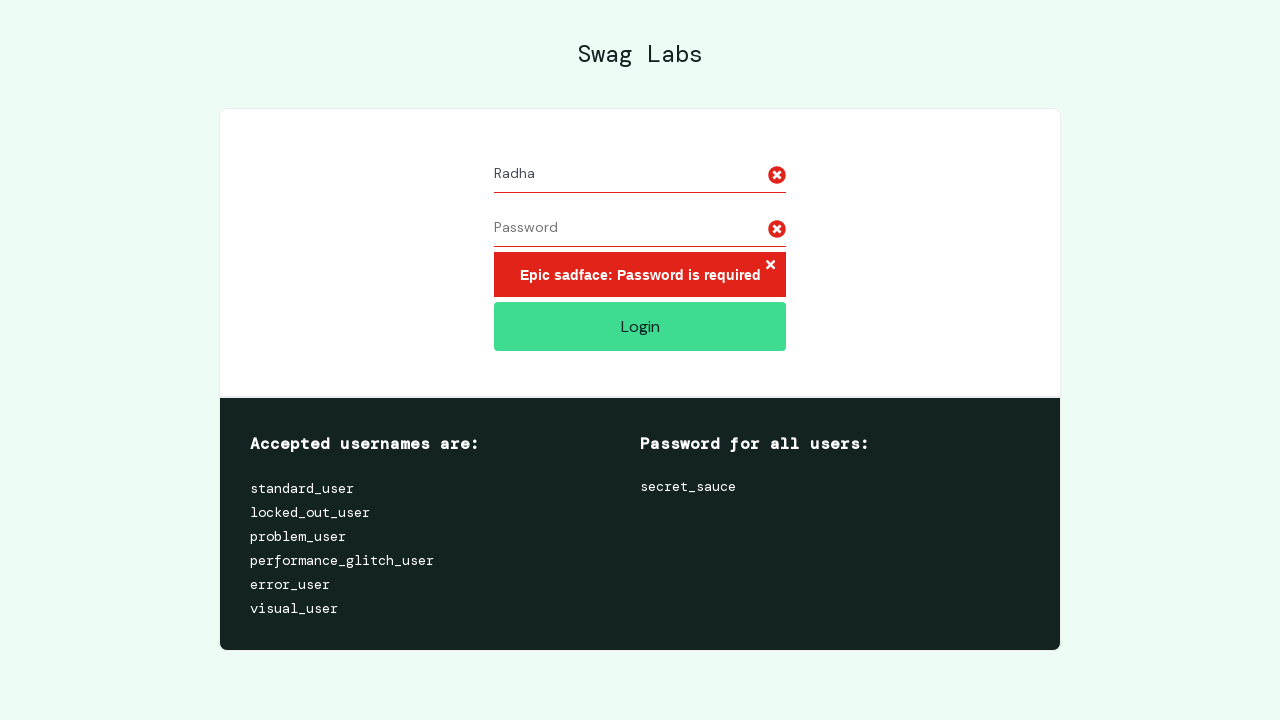

Filled username field with 'HareKrishna' using XPath selector on xpath=//input[@name="user-name"]
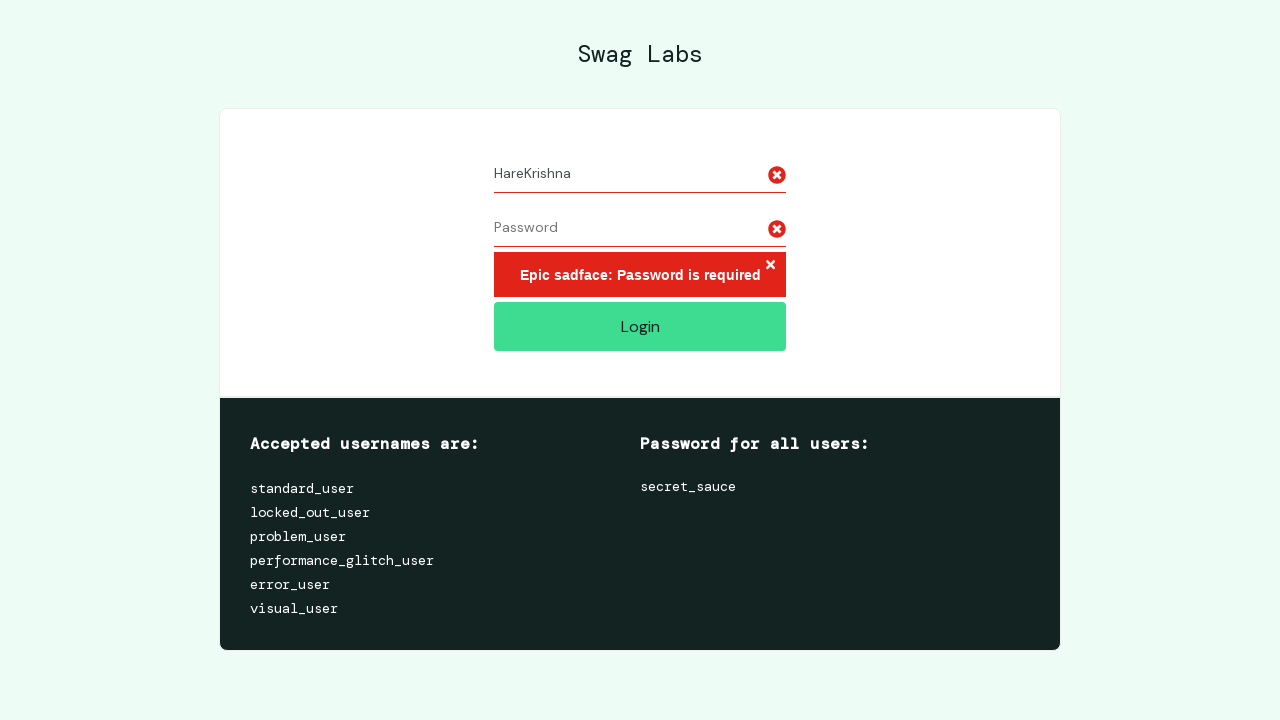

Filled username field with 'HareRama' using XPath selector on xpath=//input[@name="user-name"]
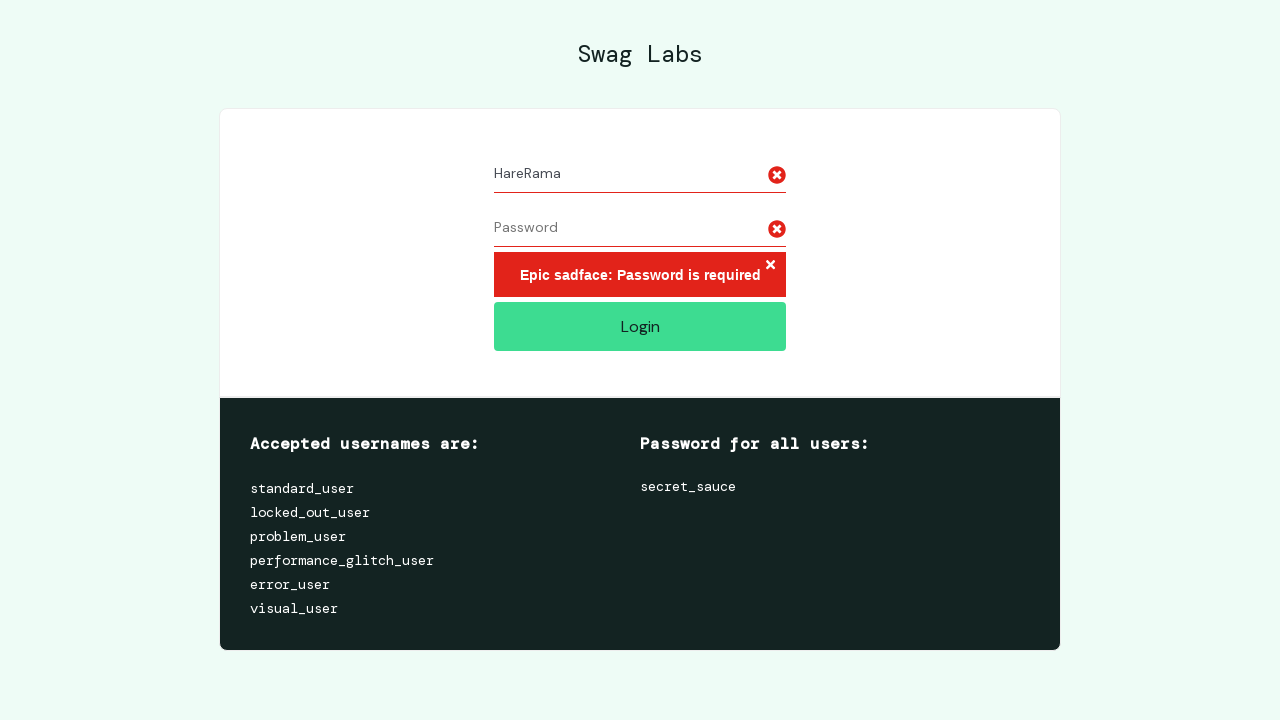

Clicked login button using text selector (first click) at (640, 326) on text=LOGIN
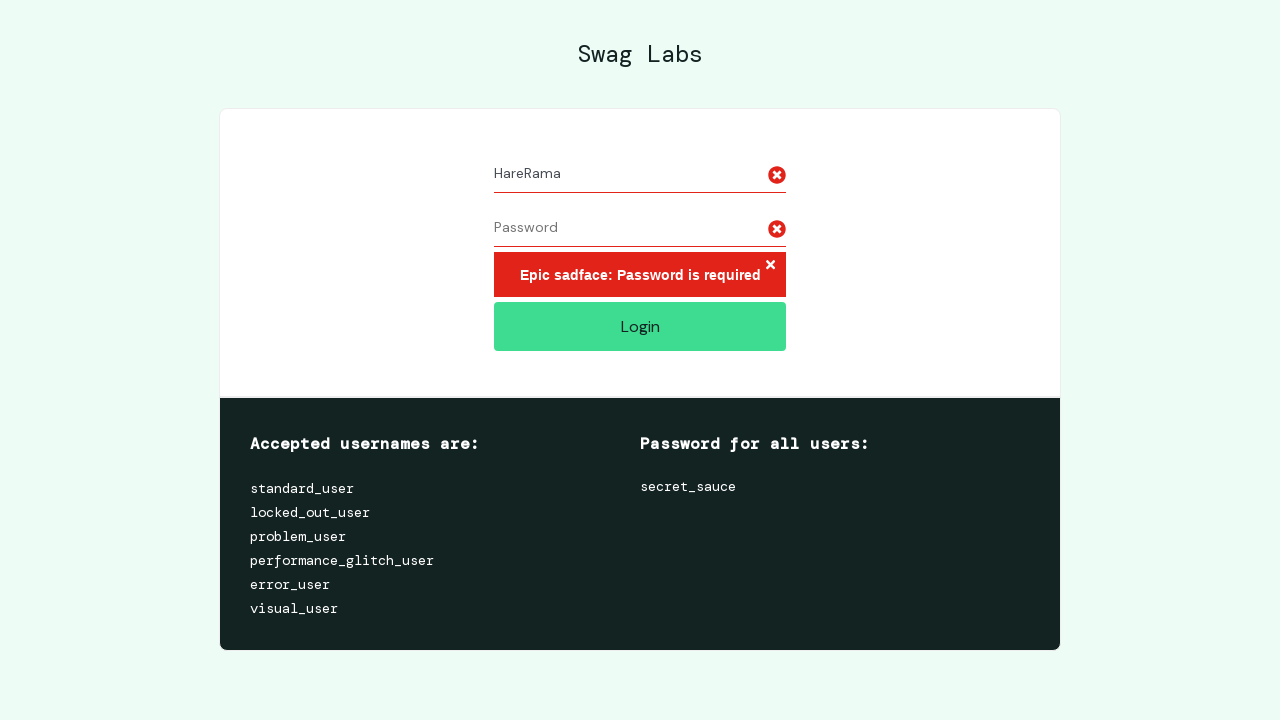

Clicked login button using text selector (second click) at (640, 326) on text=LOGIN
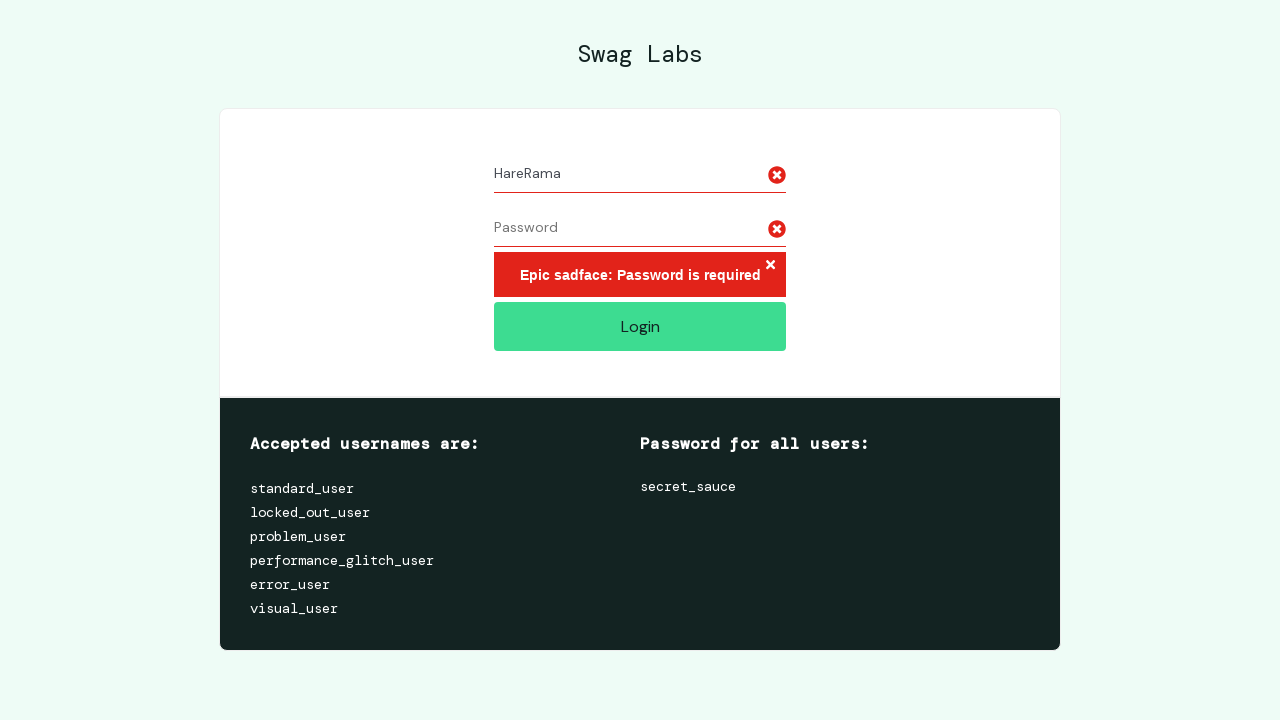

Clicked login button using text selector (third click) at (640, 326) on text=LOGIN
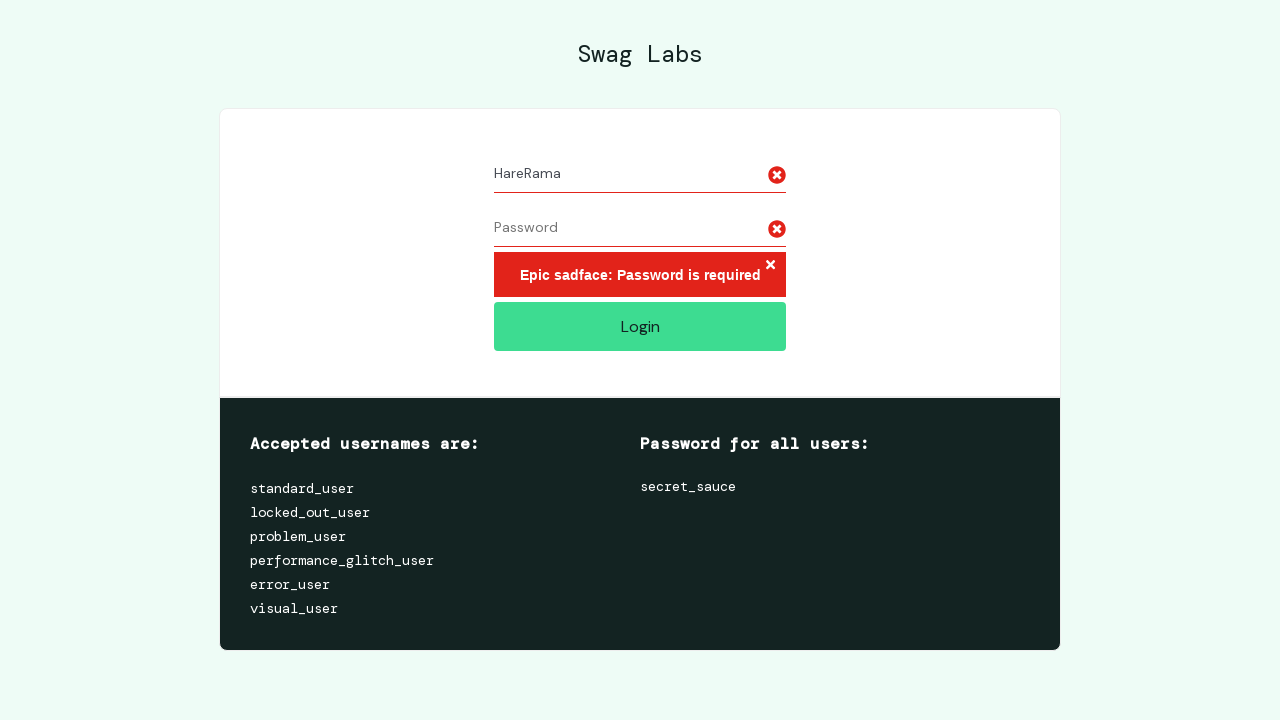

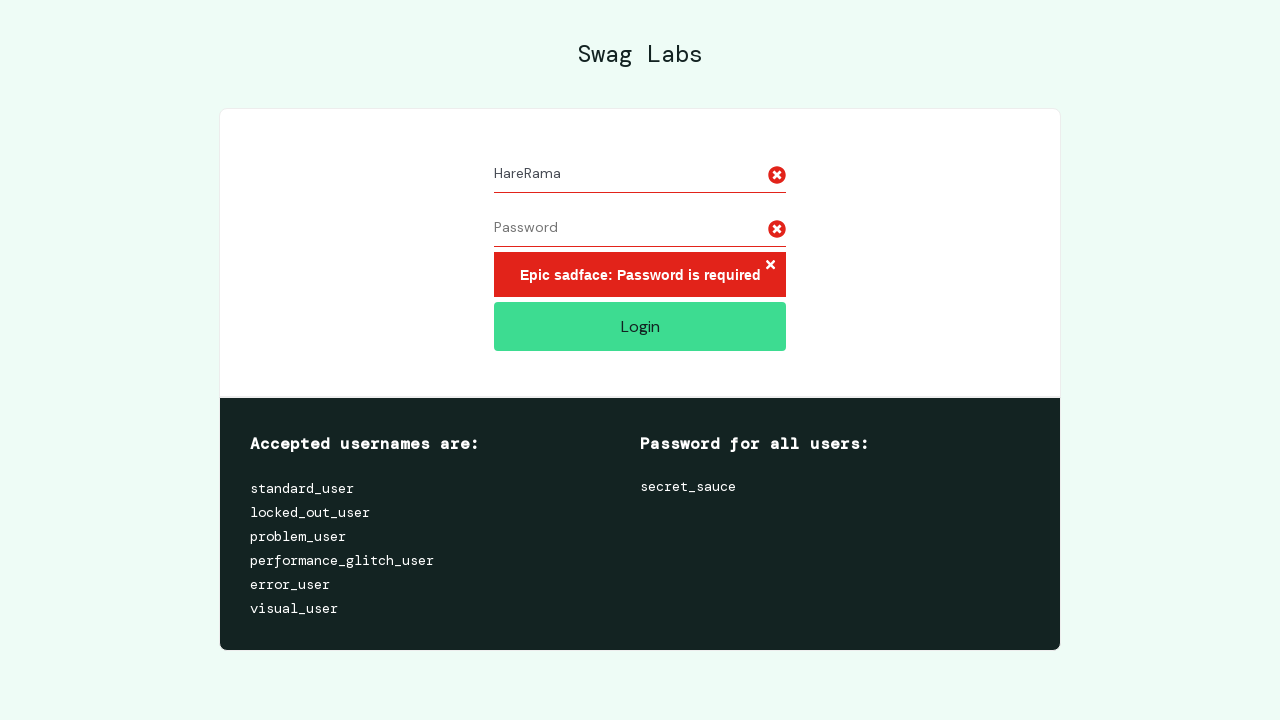